Tests handling of a confirmation dialog by triggering it and accepting it, then verifying the output

Starting URL: https://www.hyrtutorials.com/p/alertsdemo.html

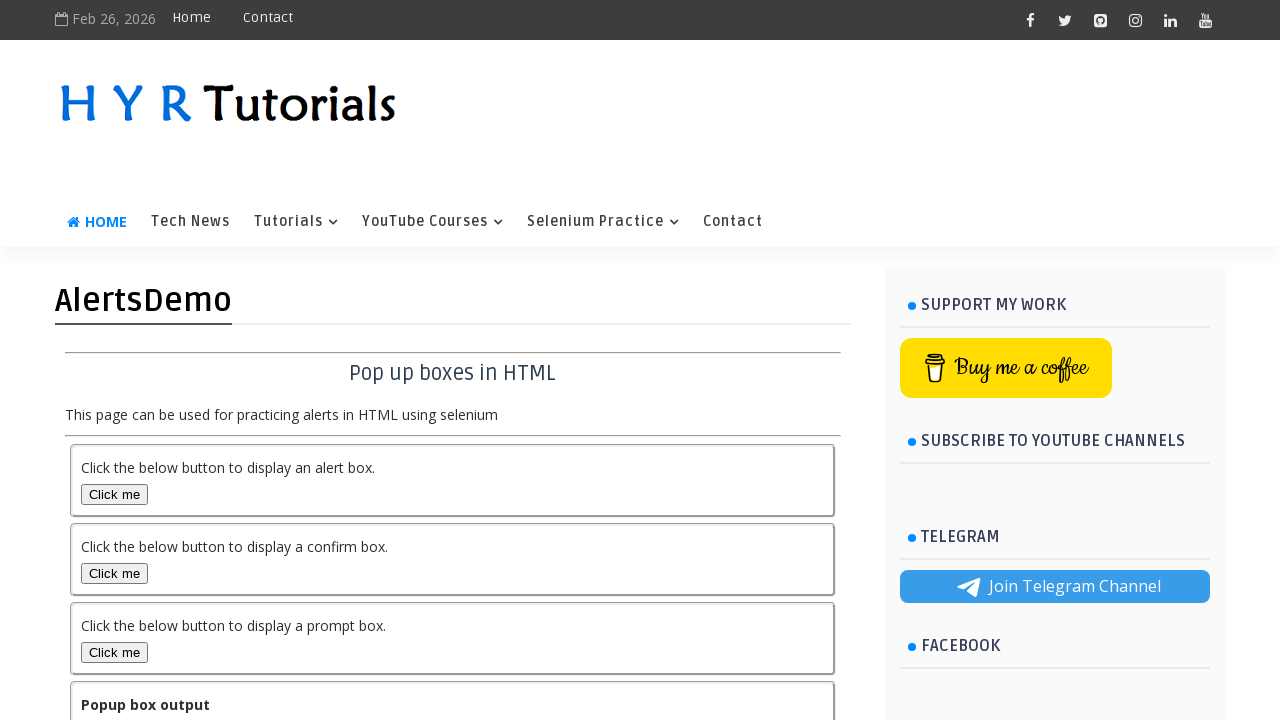

Set up dialog handler to accept confirmation dialogs
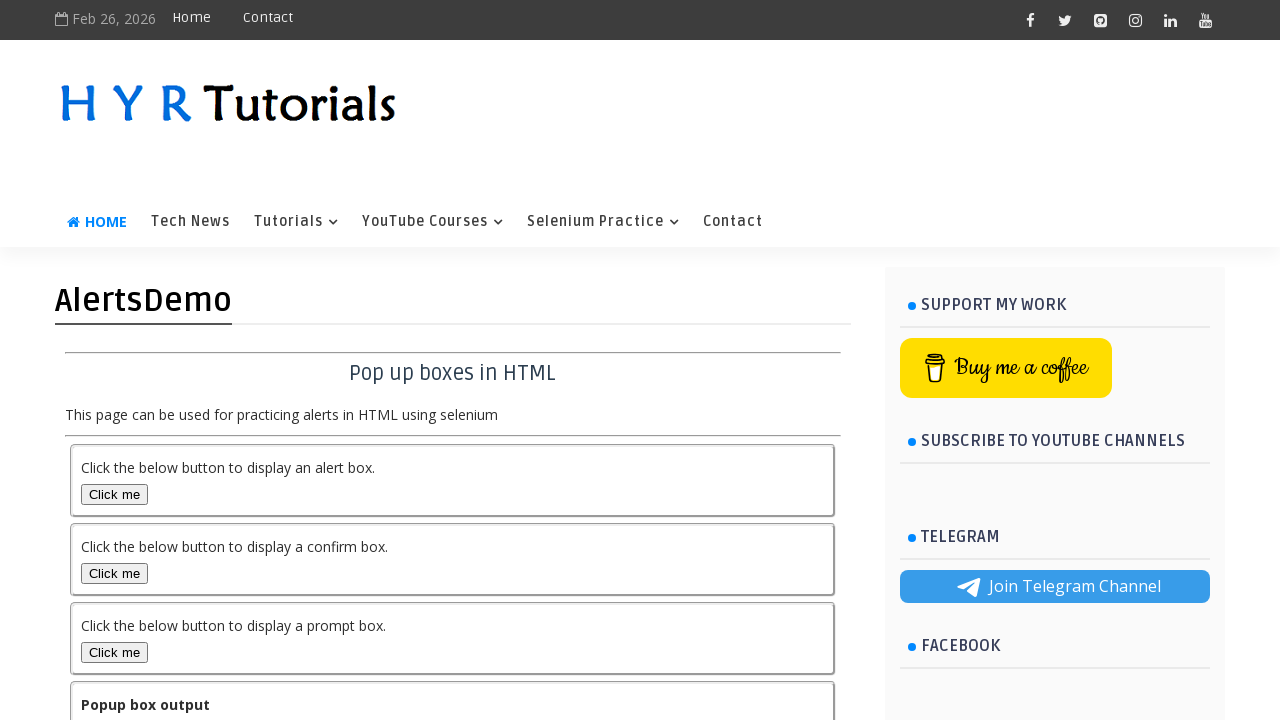

Clicked confirm box button to trigger confirmation dialog at (114, 573) on #confirmBox
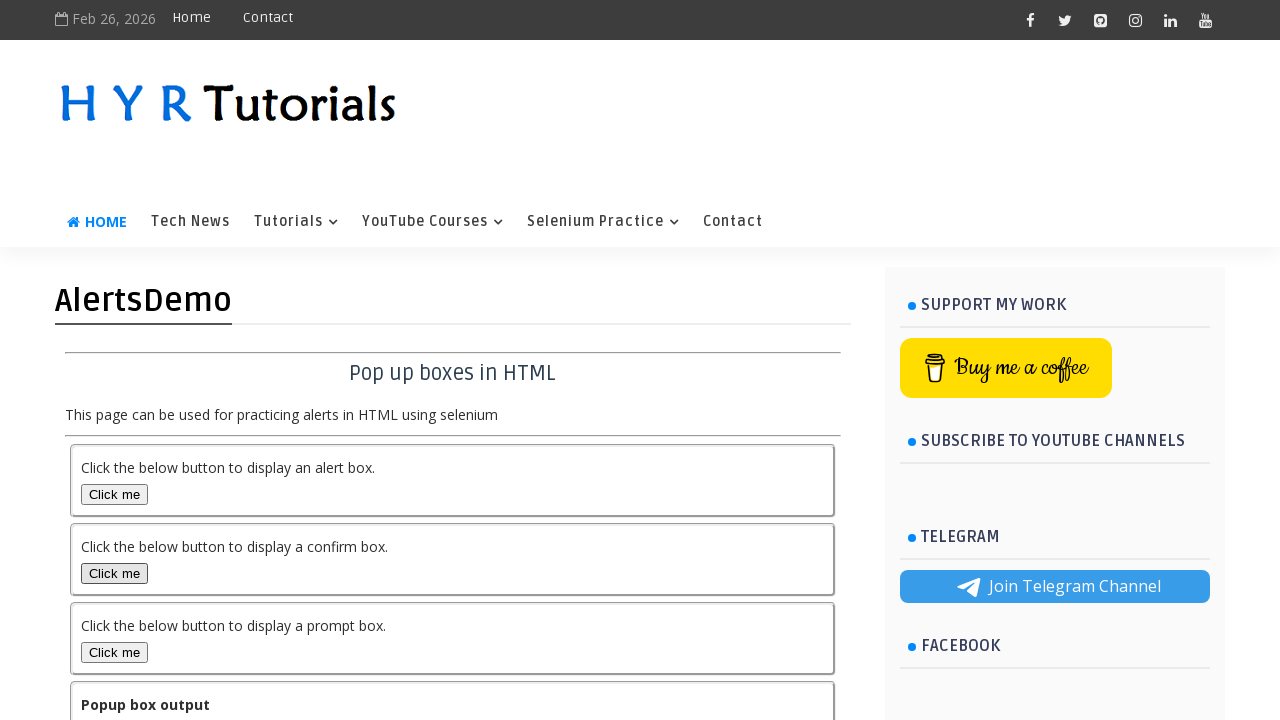

Output text element loaded and visible
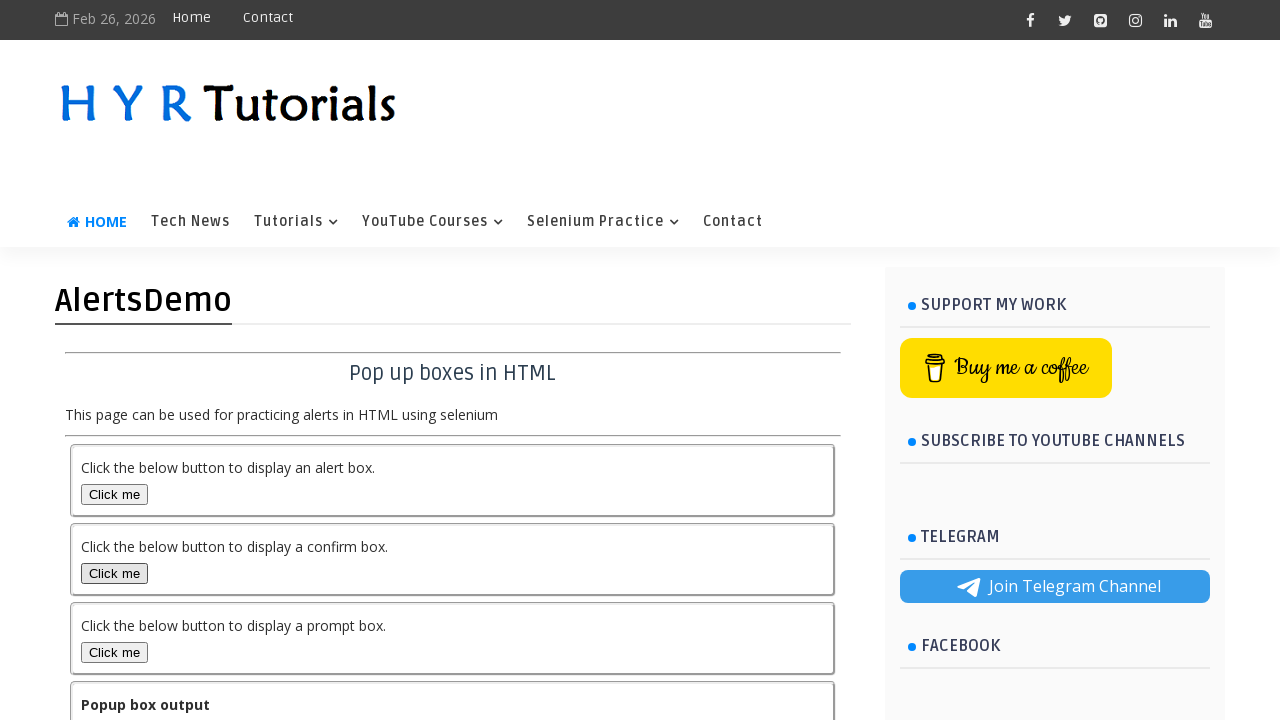

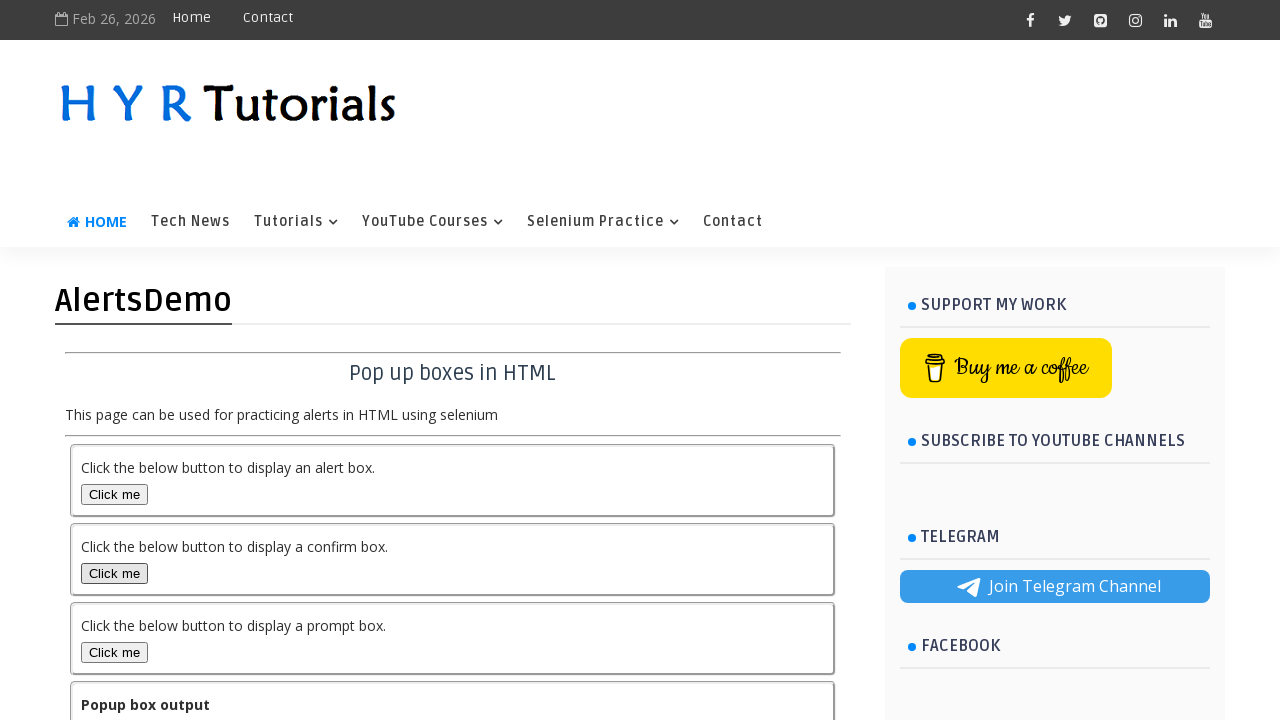